Tests checkbox functionality on LeafGround practice site by clicking a checkbox and verifying element display state

Starting URL: https://www.leafground.com/checkbox.xhtml

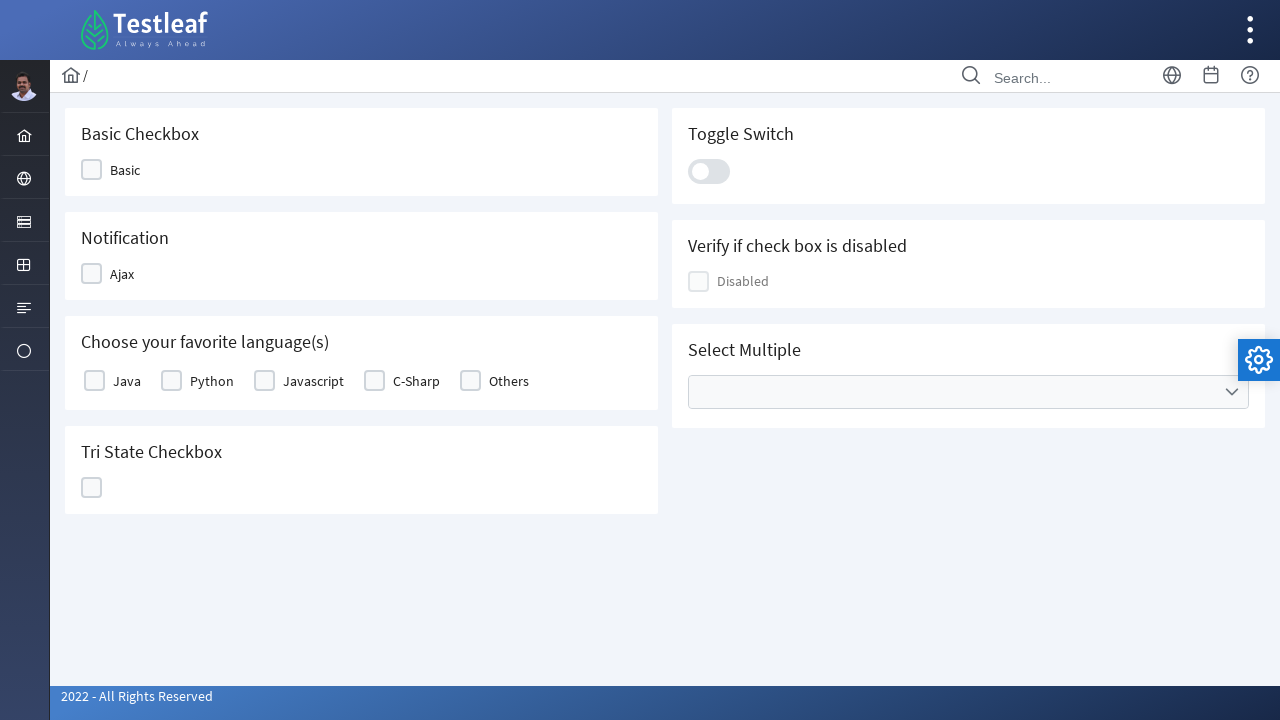

Clicked checkbox on LeafGround practice site at (172, 381) on xpath=//*[@id='j_idt87:basic']/tbody/tr/td[2]/div/div[2]
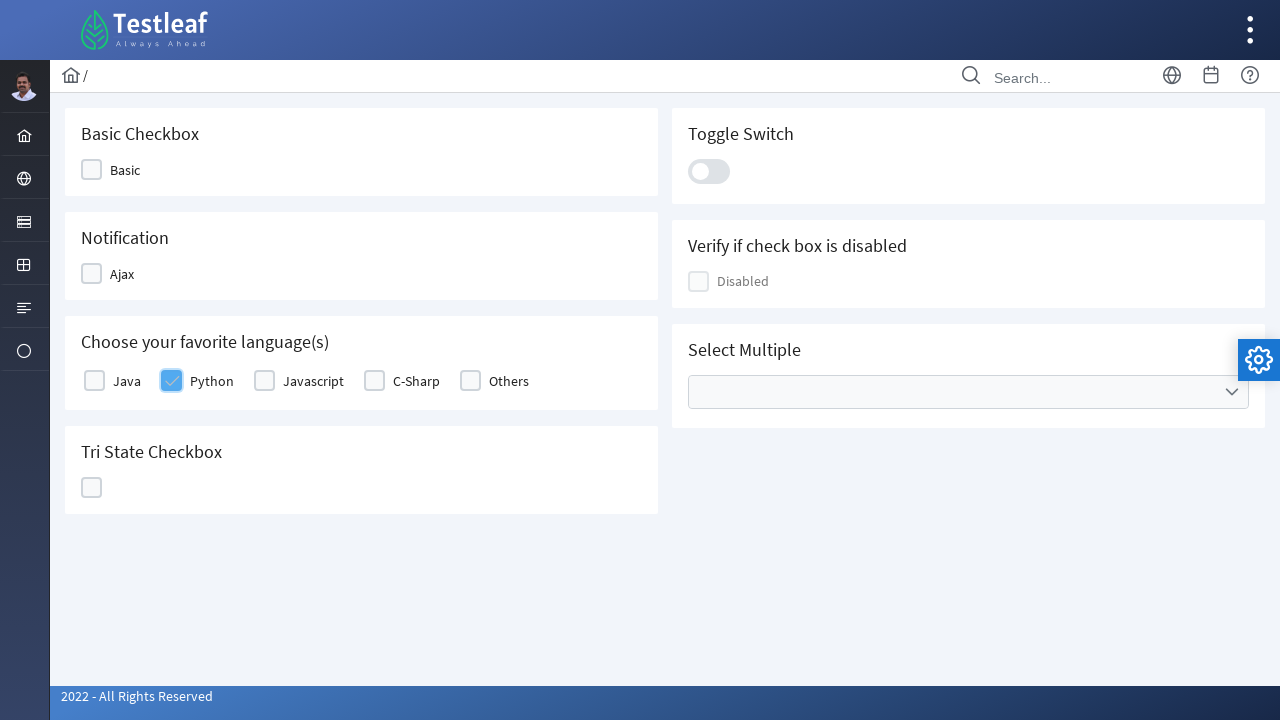

Verified disabled checkbox element is visible
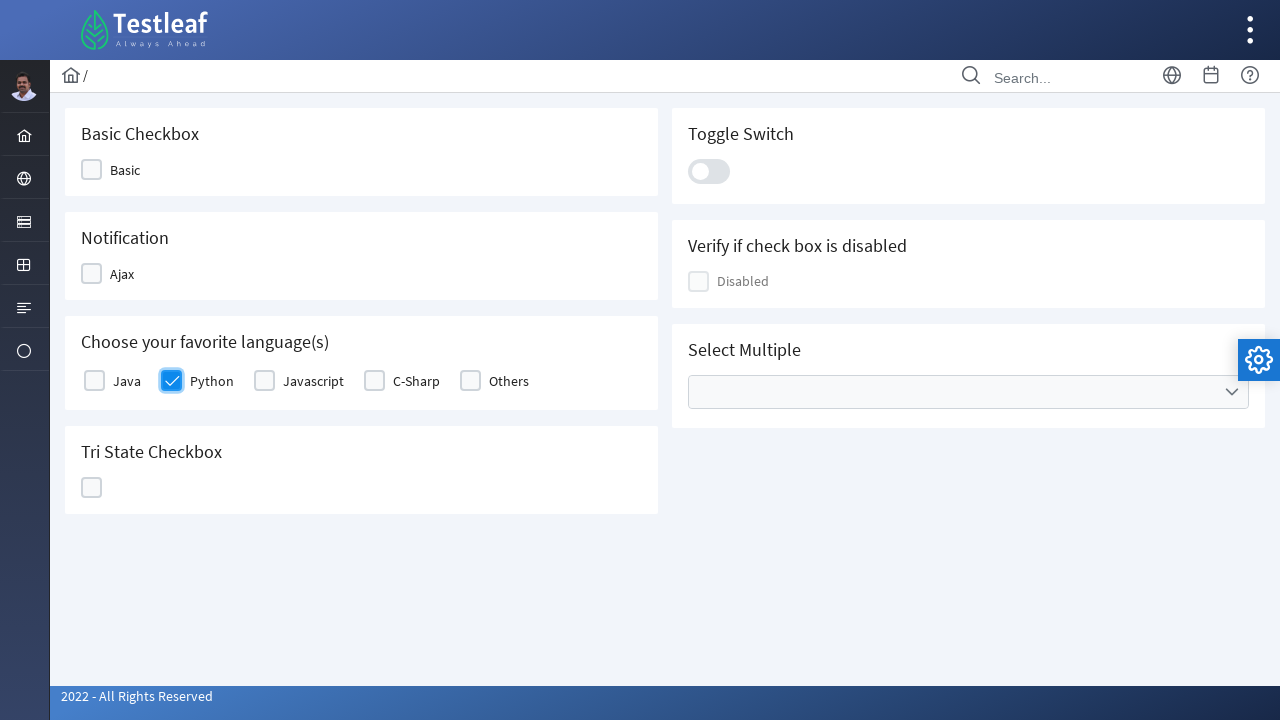

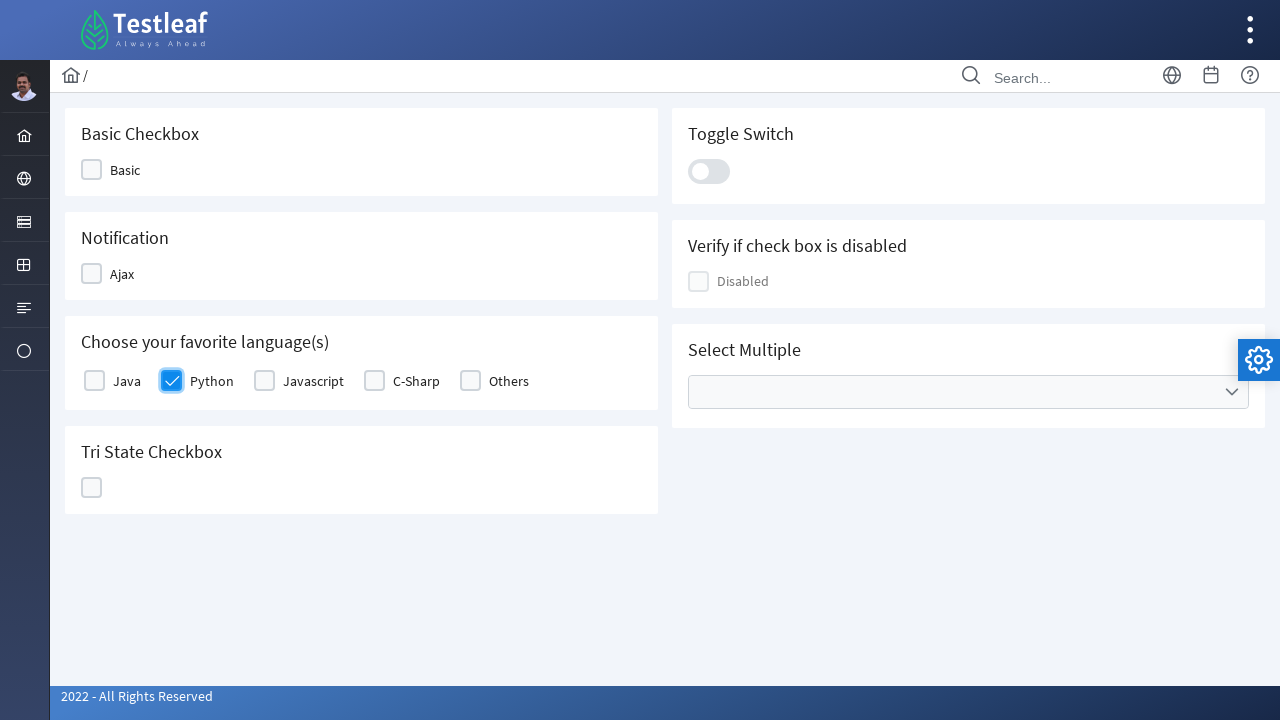